Navigates to the OrangeHRM demo site and verifies the page loads by checking the title is present

Starting URL: https://opensource-demo.orangehrmlive.com/

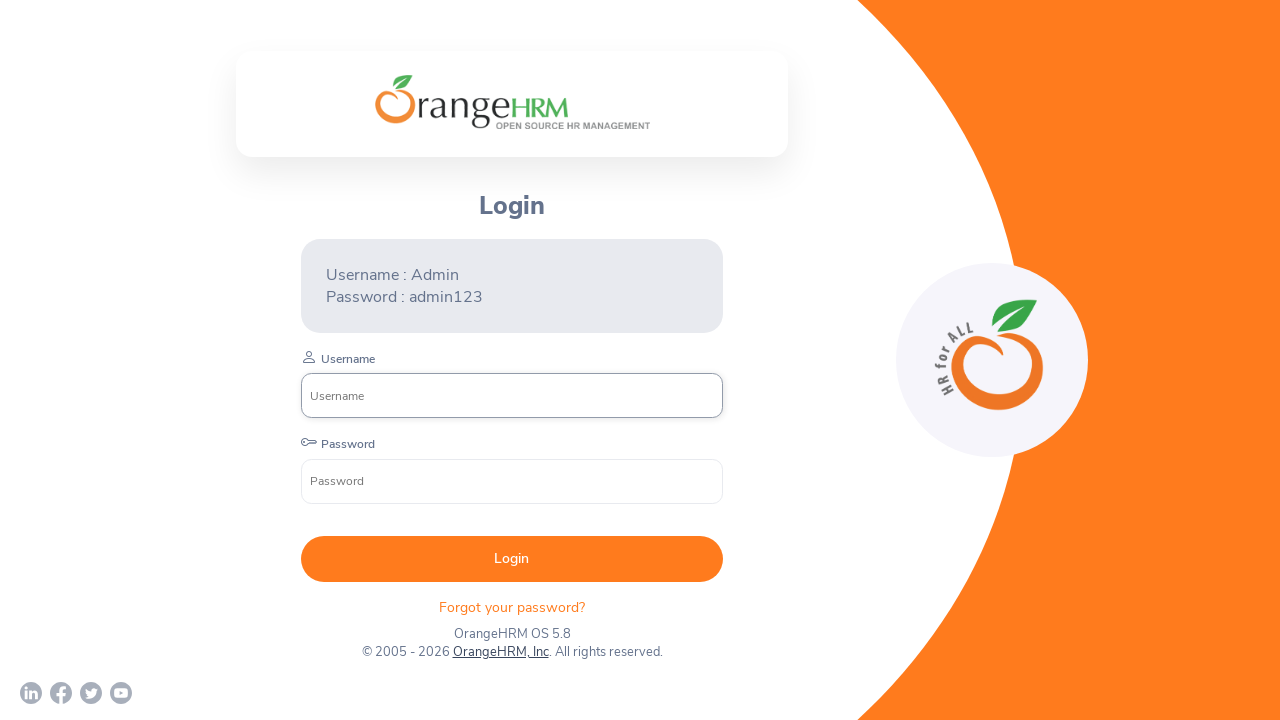

Navigated to OrangeHRM demo site
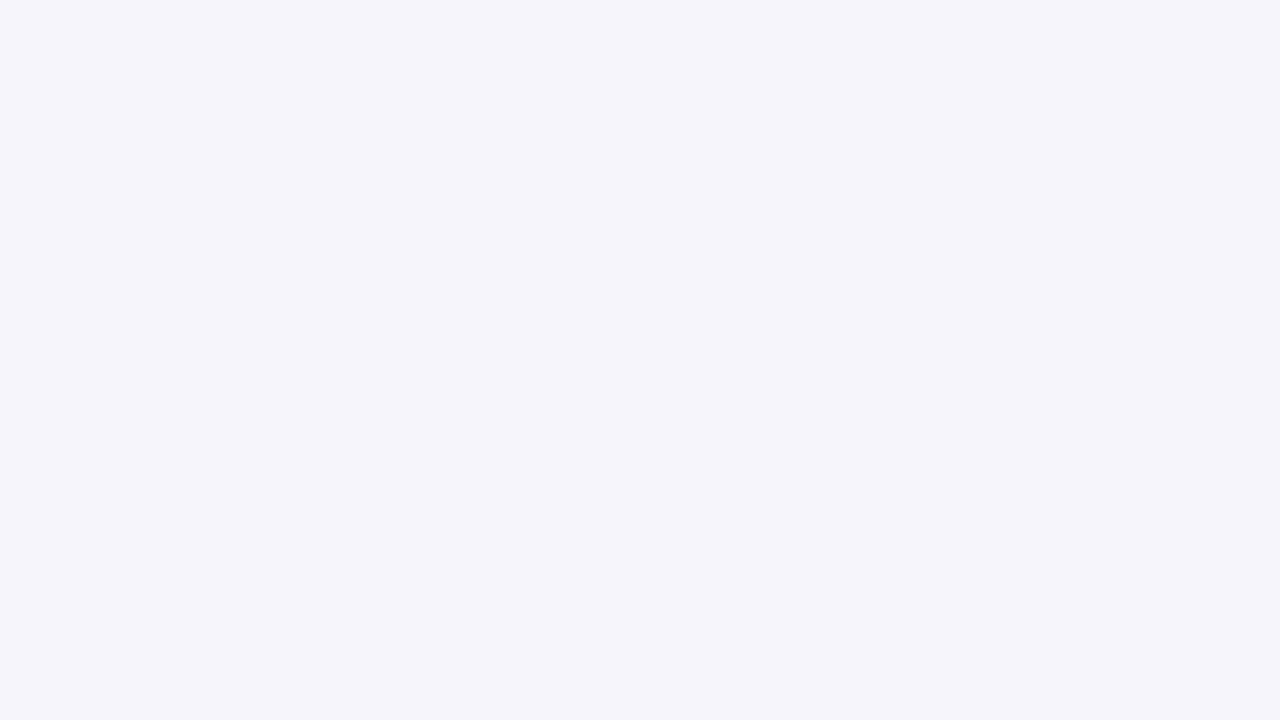

Page loaded and DOM content ready
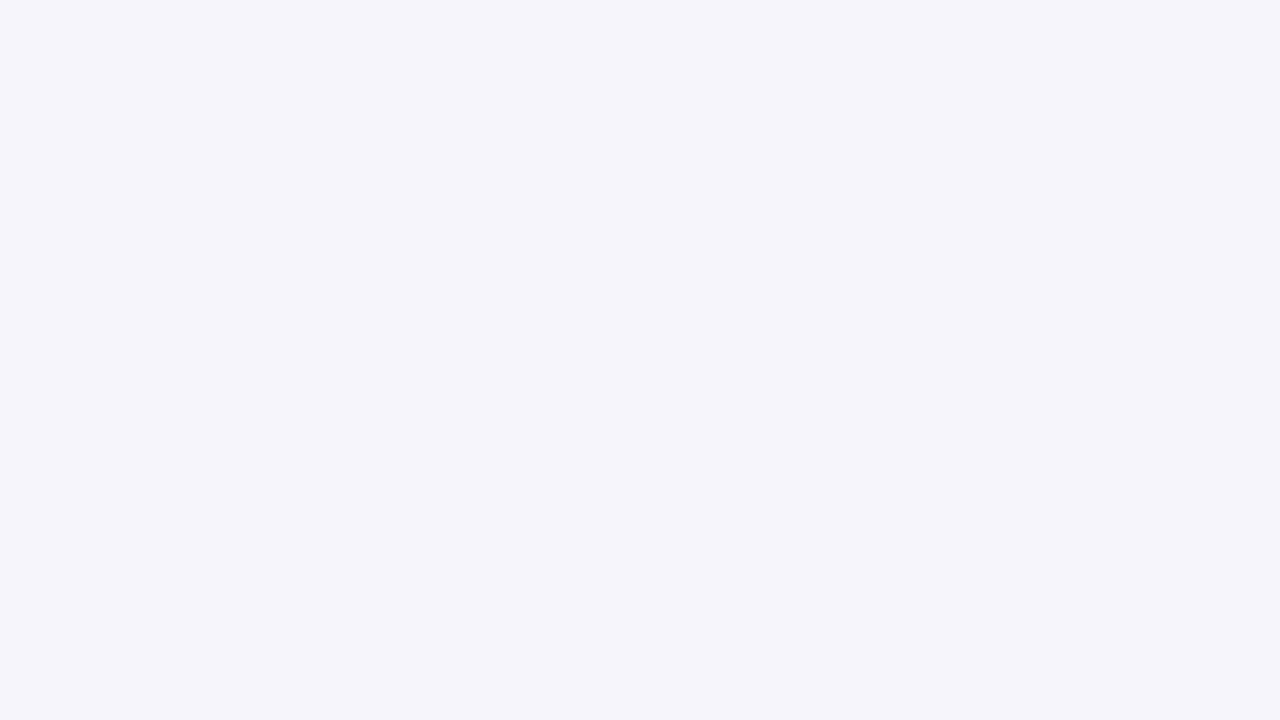

Verified page title is present
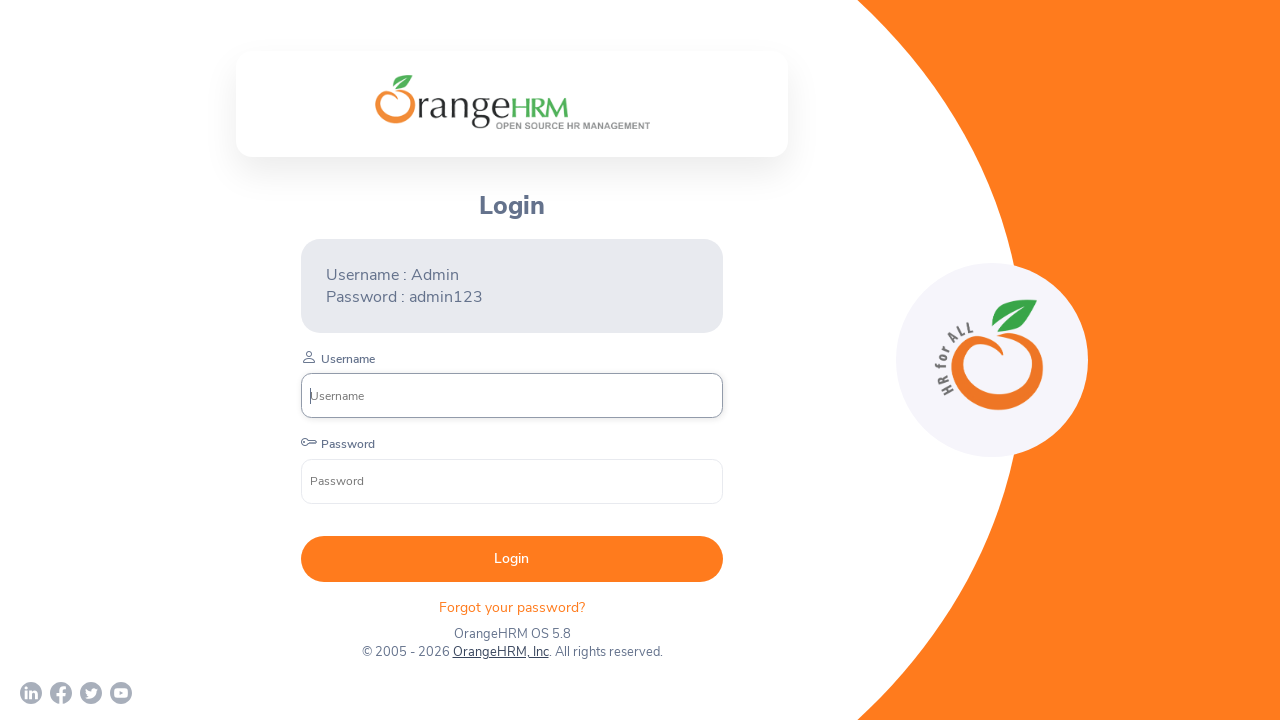

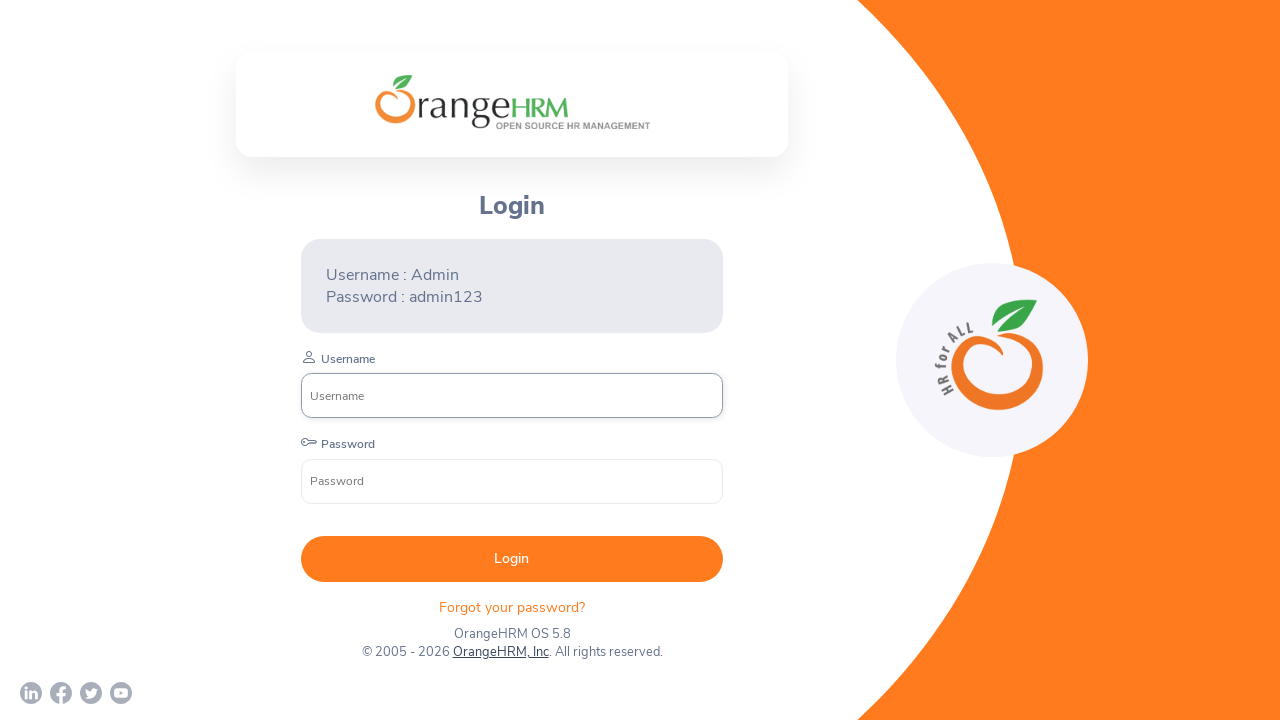